Navigates to three different websites in sequence: CodersLab main site, a test store, and a test hotel booking site.

Starting URL: https://coderslab.pl/pl

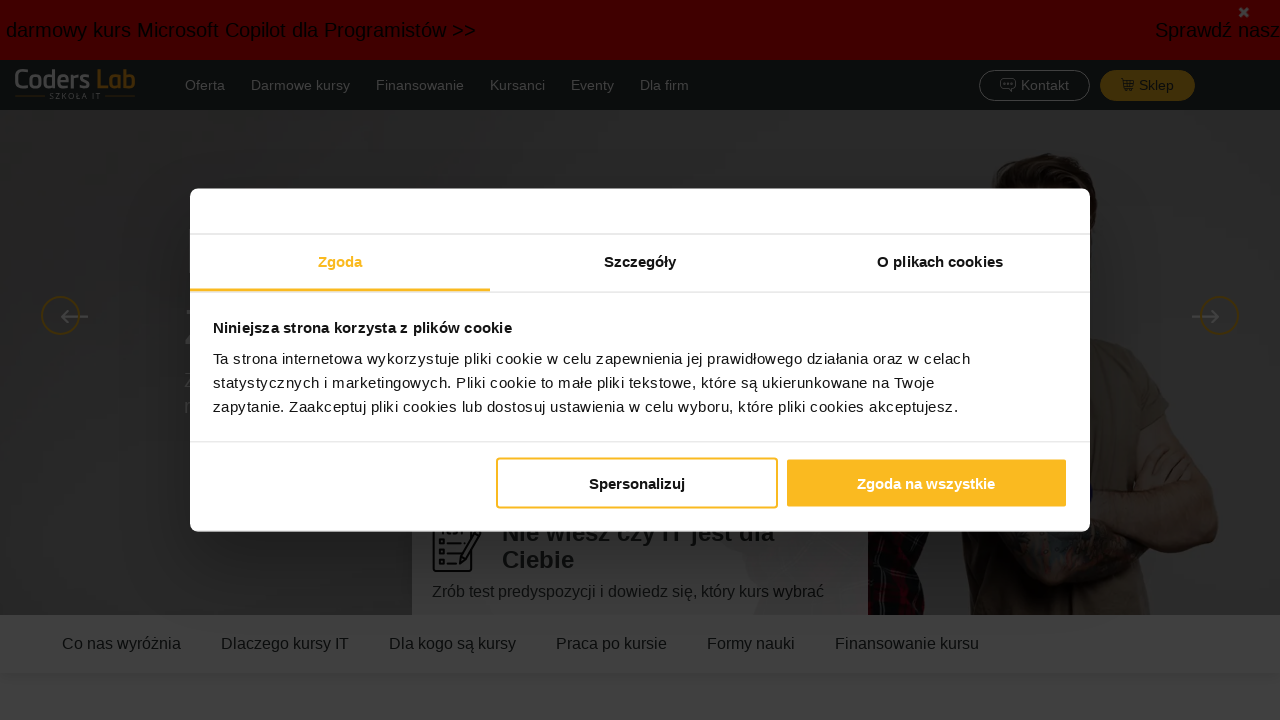

Navigated to CodersLab main site
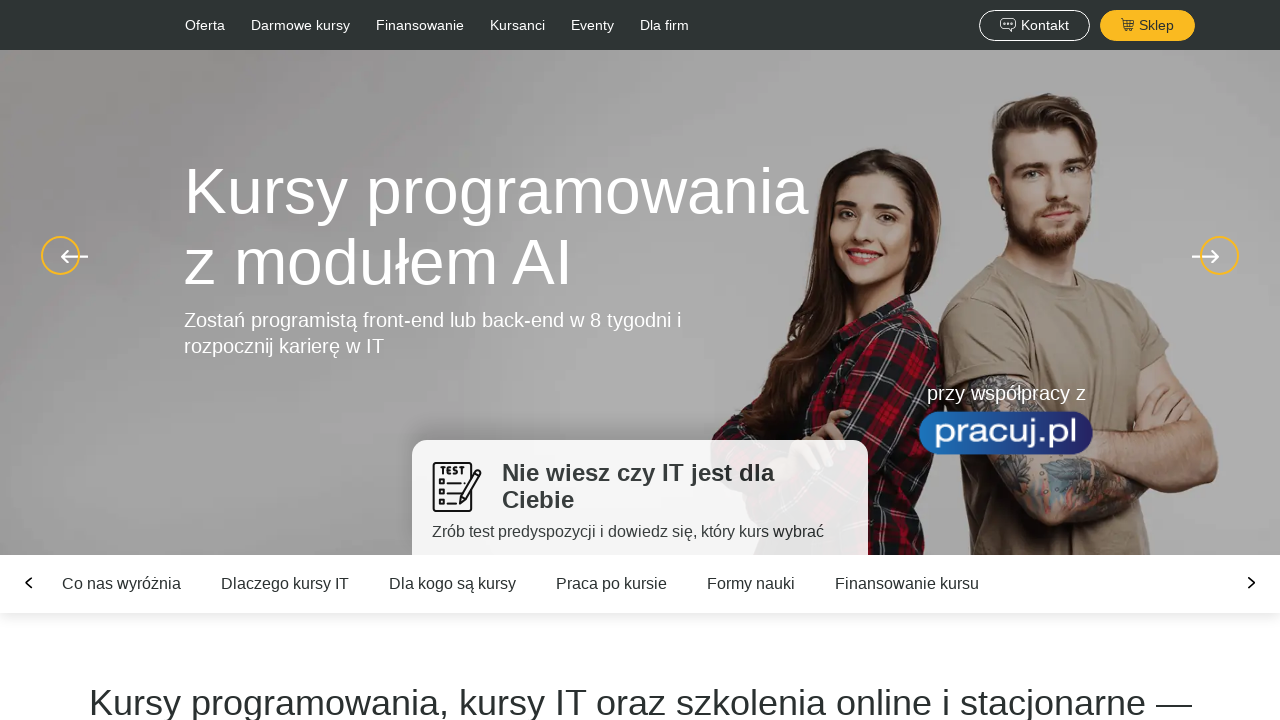

Navigated to test store
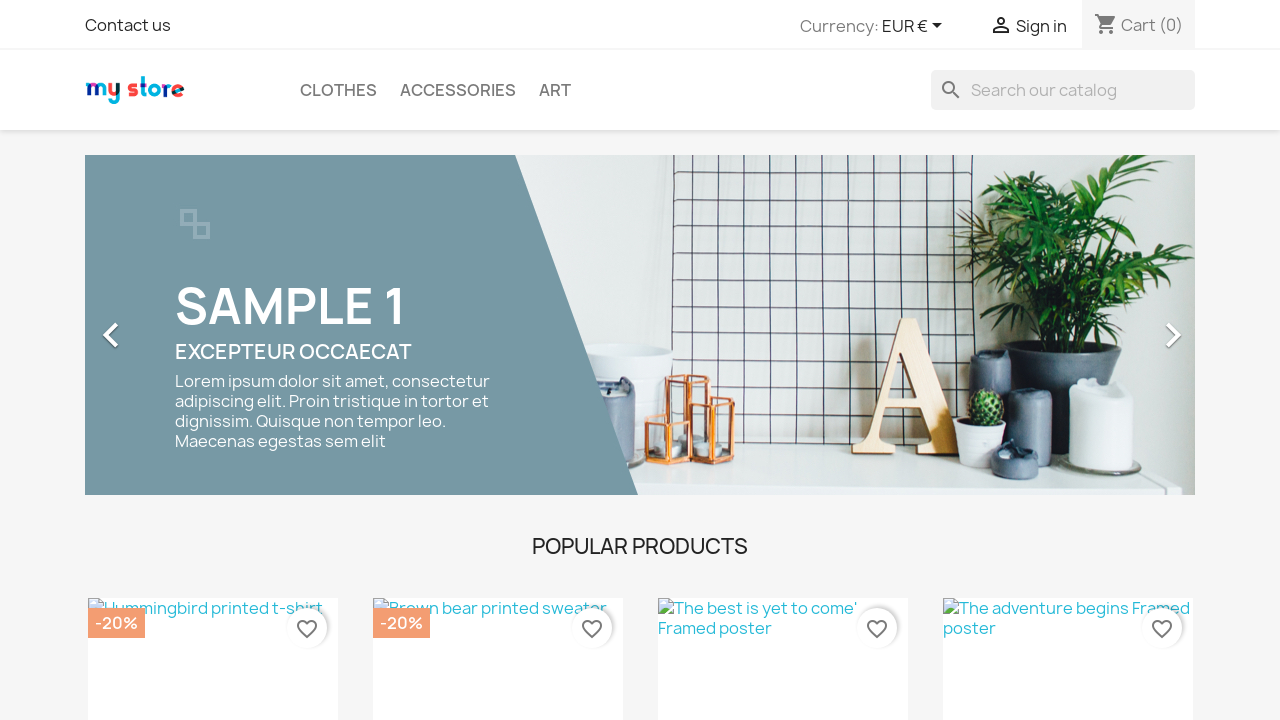

Navigated to test hotel booking site
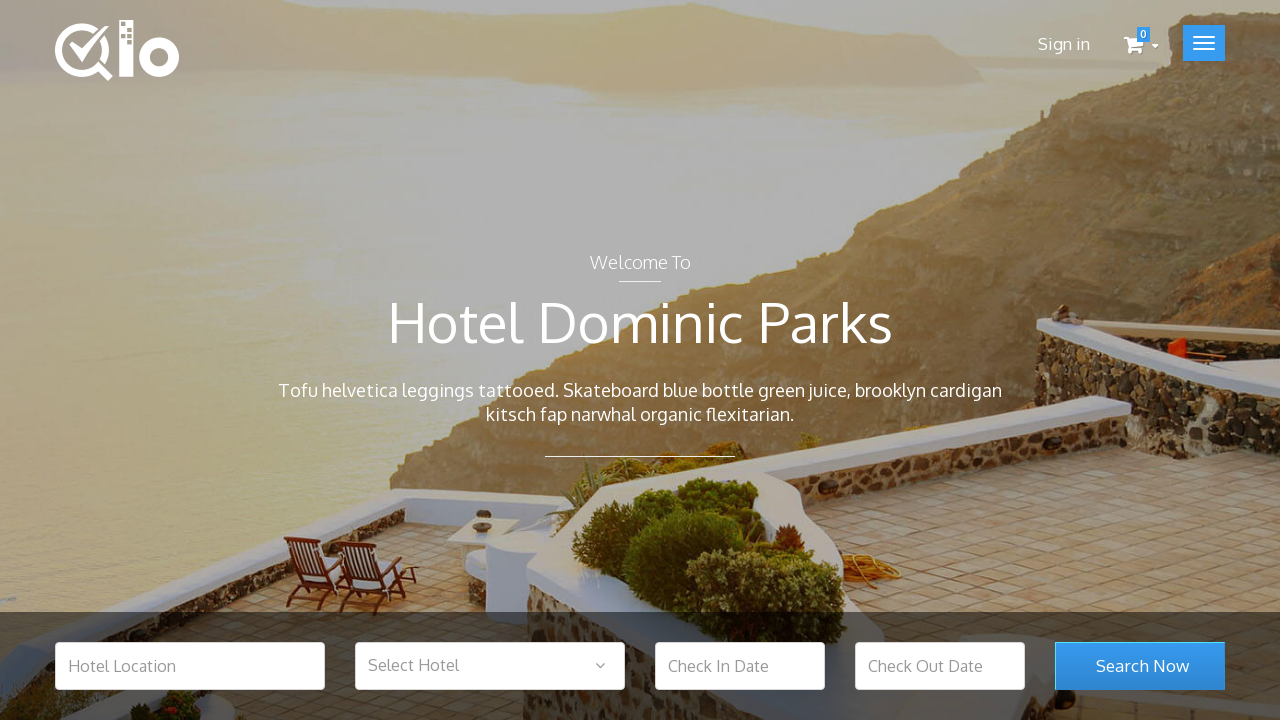

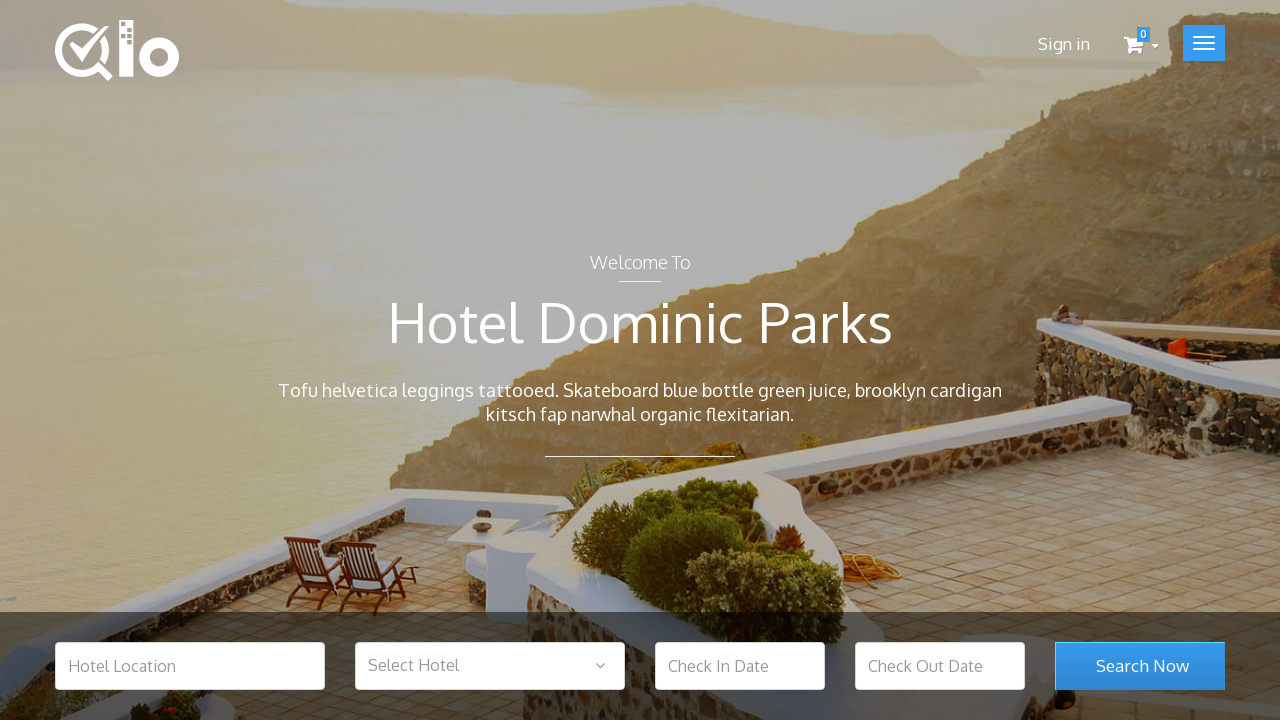